Fills out a complete registration form including name, email, gender, phone, date of birth, subjects, hobbies, address, state and city, then submits and verifies the results

Starting URL: https://demoqa.com/automation-practice-form

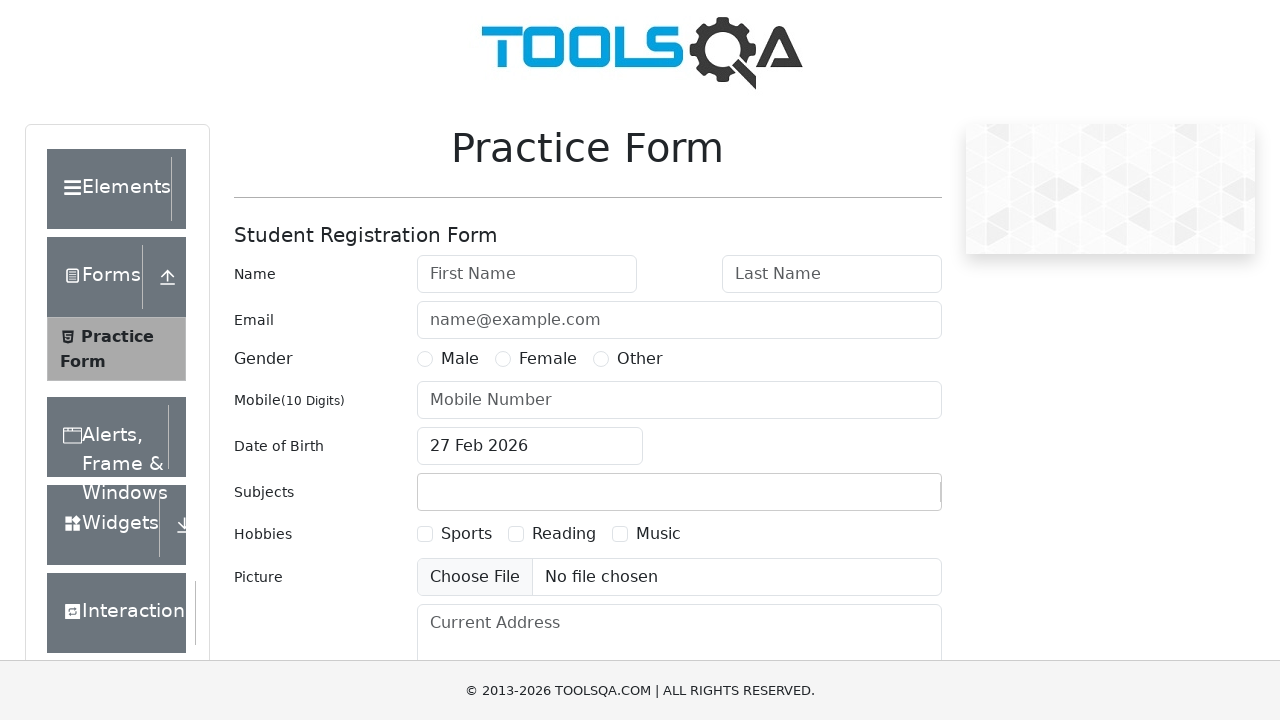

Filled first name field with 'Peter' on #firstName
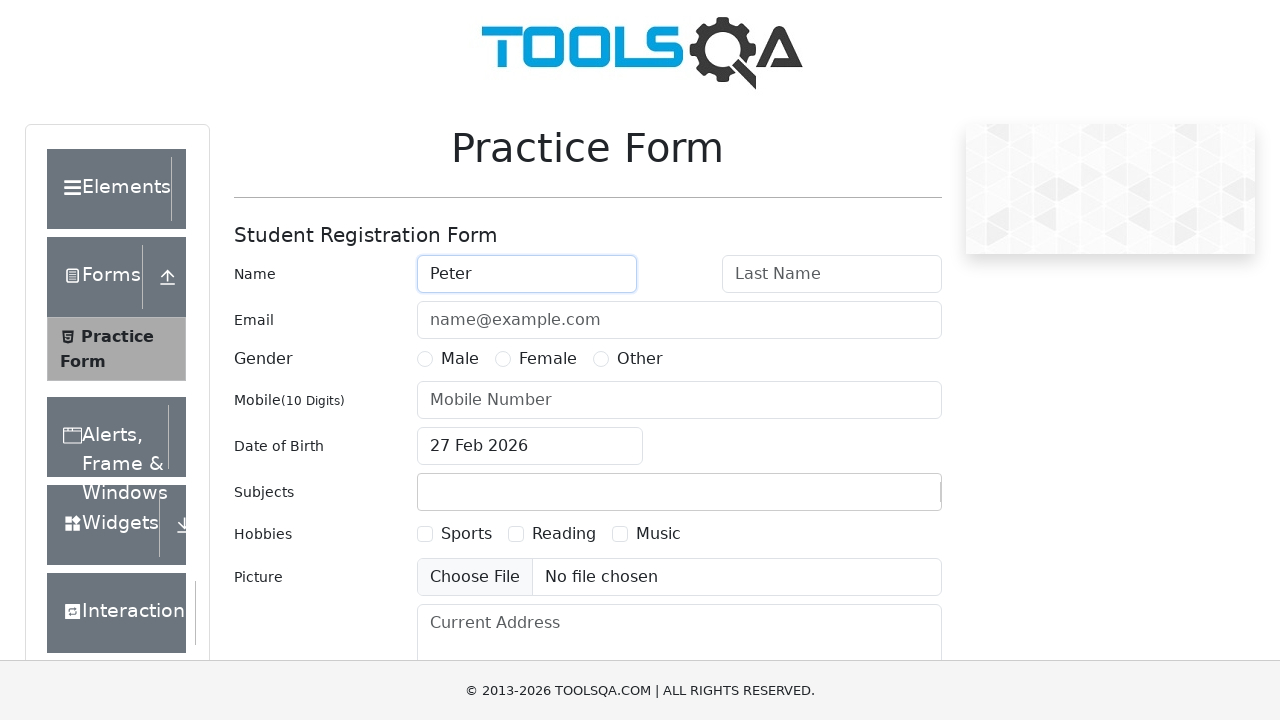

Filled last name field with 'Ivanov' on #lastName
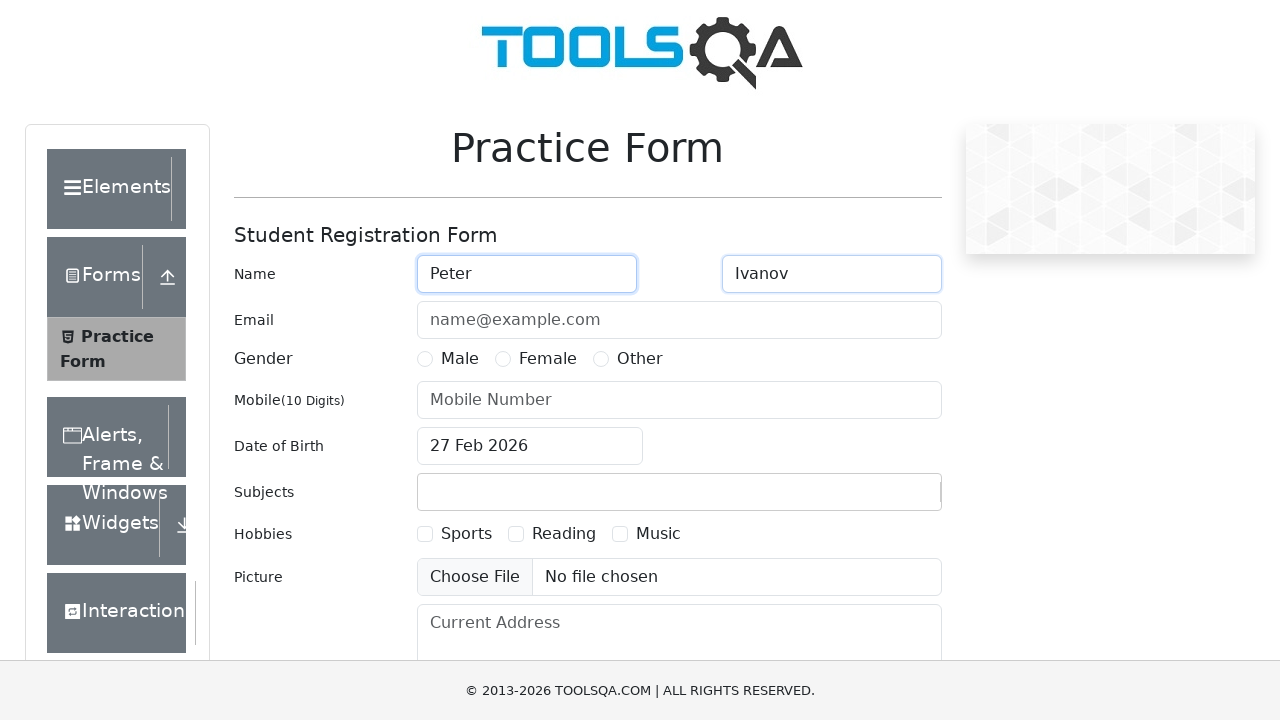

Filled email field with 'a@a.ru' on #userEmail
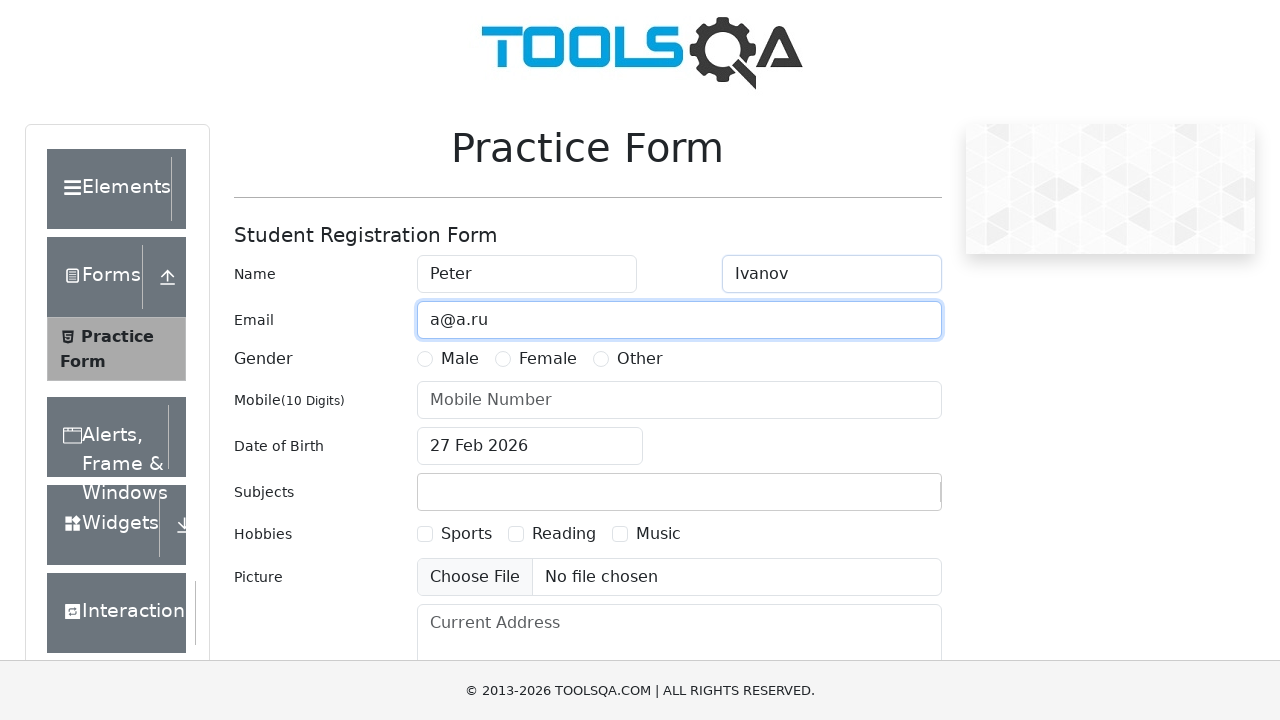

Selected Male gender radio button at (460, 359) on [for='gender-radio-1']
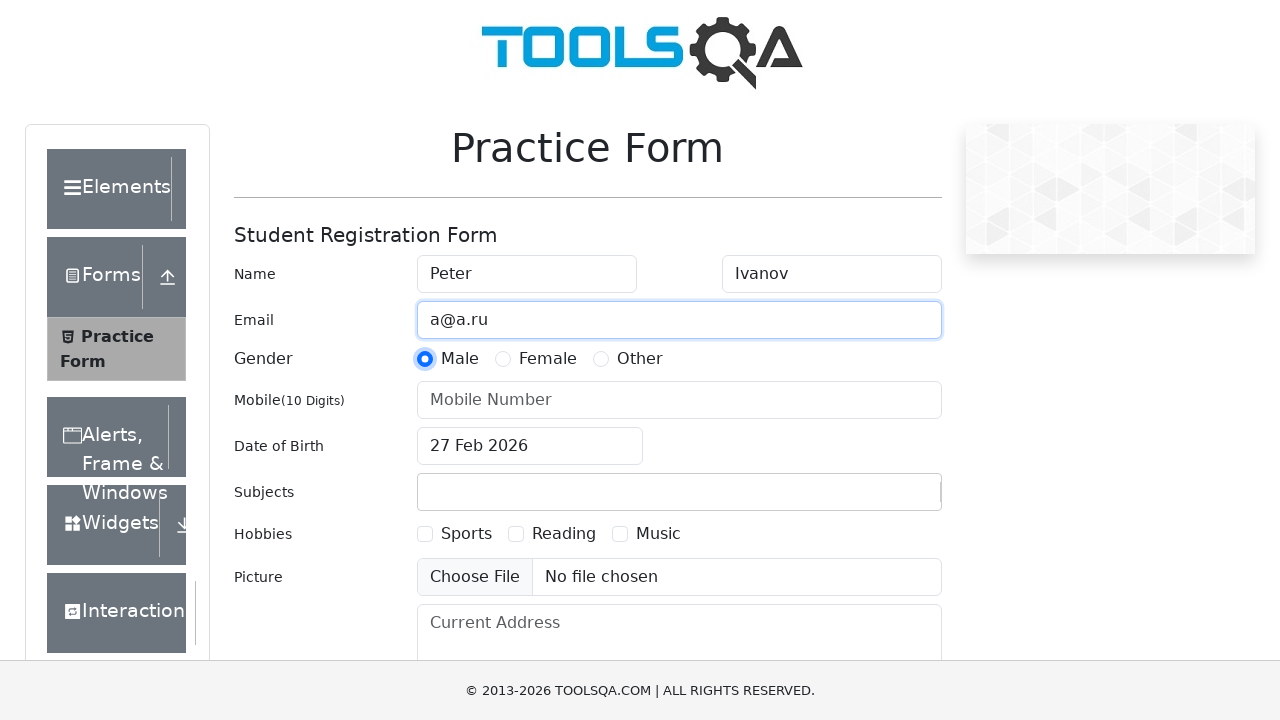

Filled mobile number with '1234567890' on #userNumber
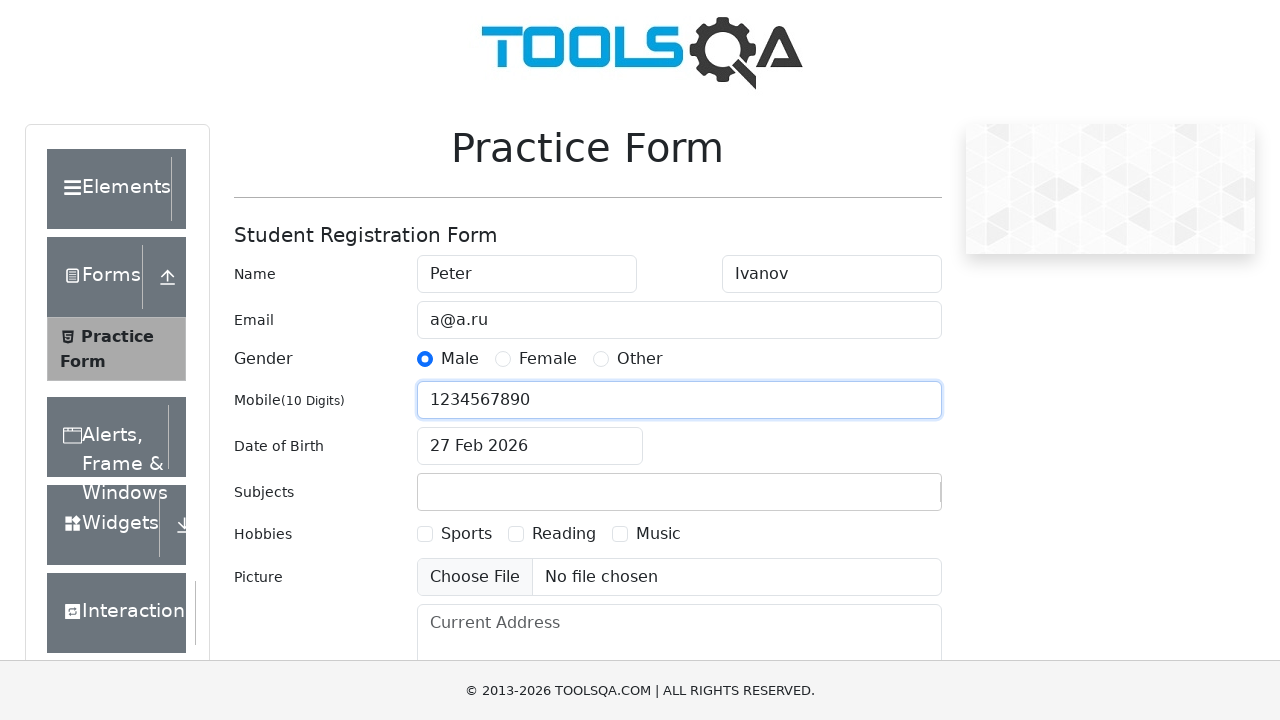

Clicked date of birth input to open calendar at (530, 446) on #dateOfBirthInput
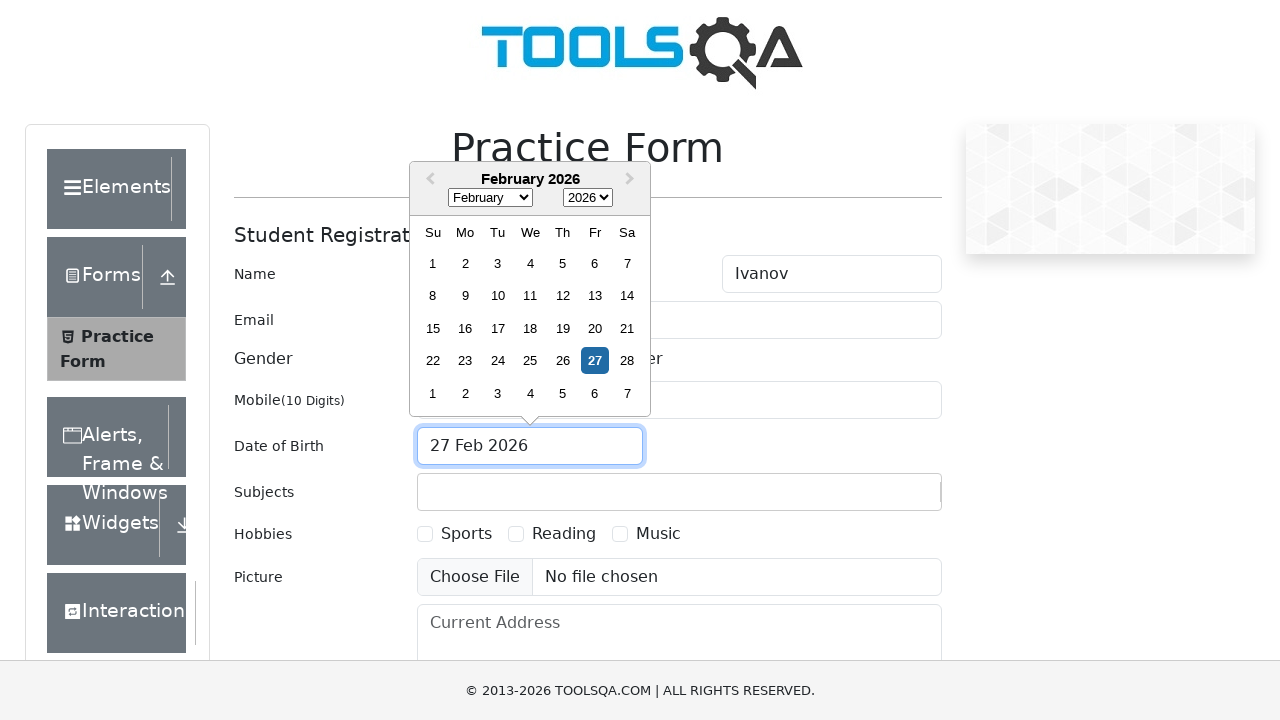

Selected November from month dropdown on select.react-datepicker__month-select
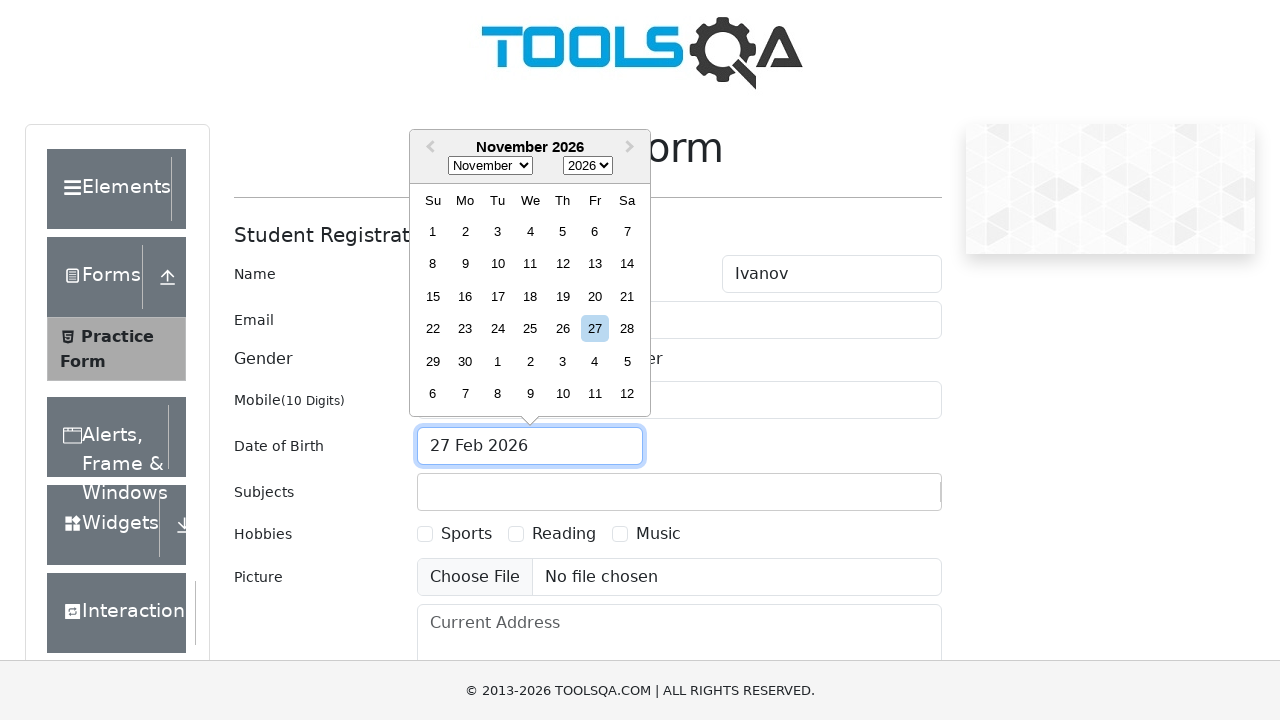

Selected 1985 from year dropdown on select.react-datepicker__year-select
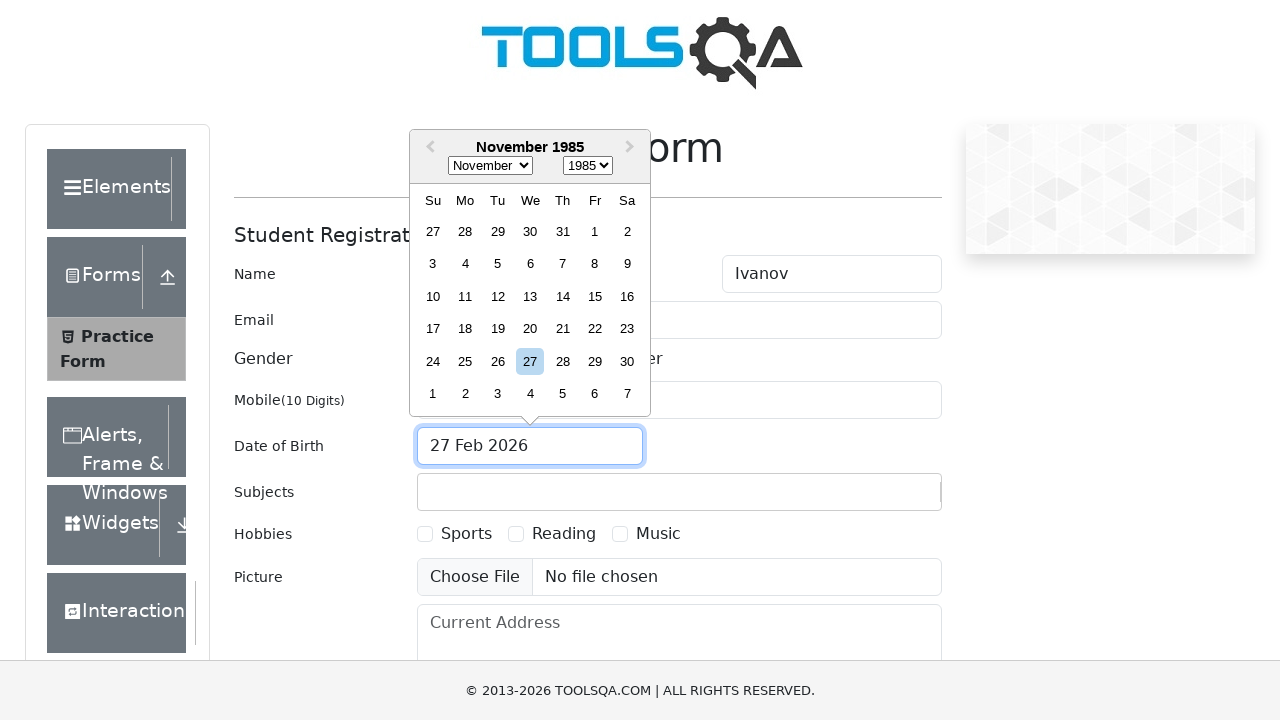

Selected day 15 (Friday, November 15th, 1985) at (595, 296) on xpath=//div[@aria-label='Choose Friday, November 15th, 1985']
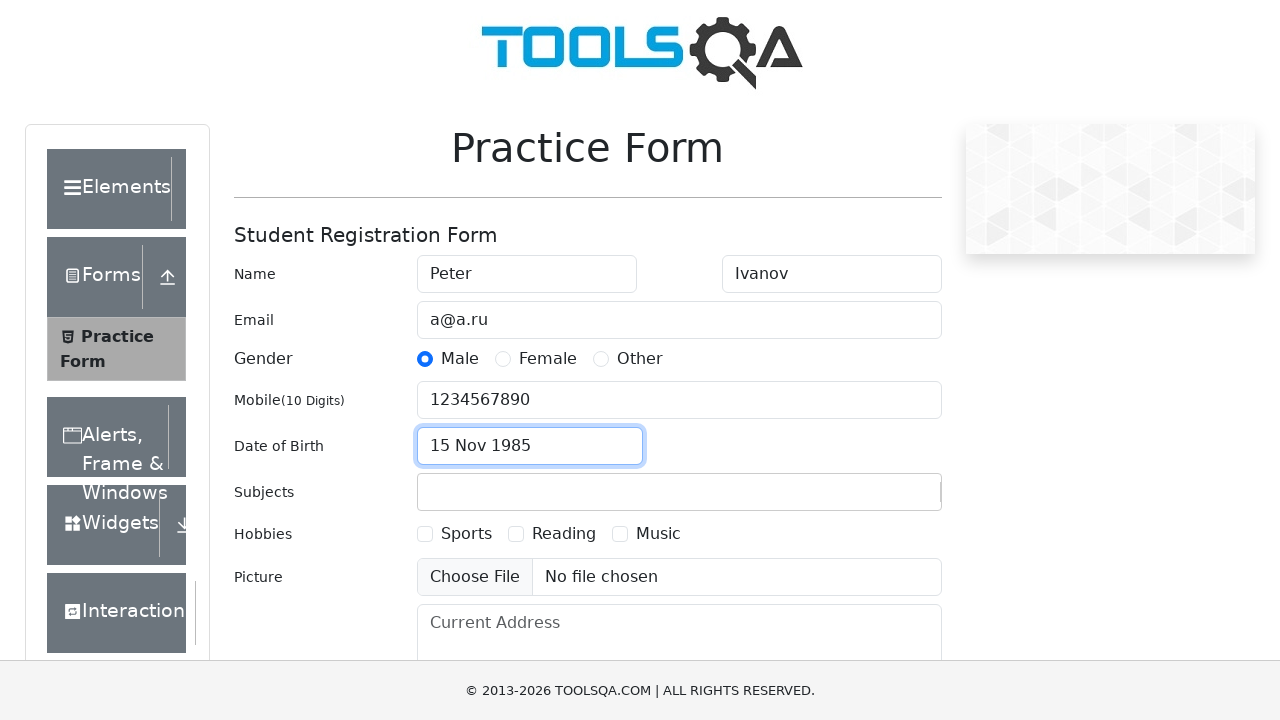

Filled subjects input with 'Maths' on #subjectsInput
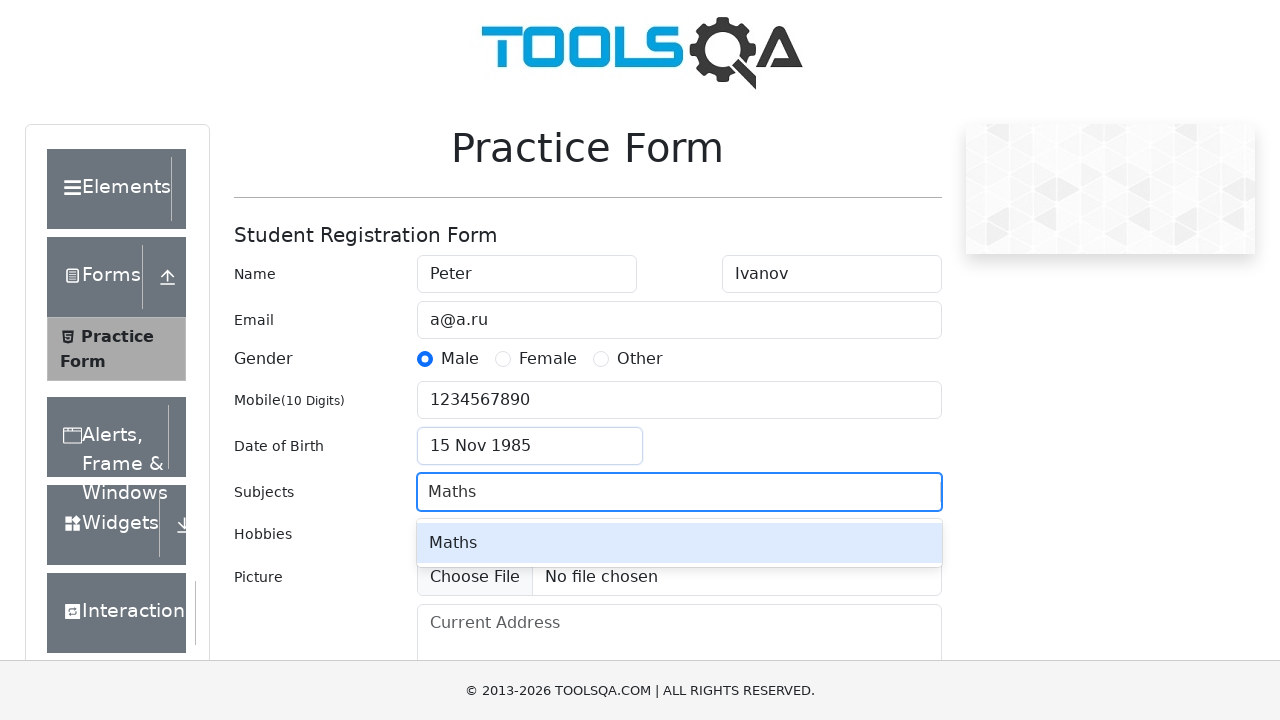

Selected Maths from subject dropdown at (679, 543) on #react-select-2-option-0
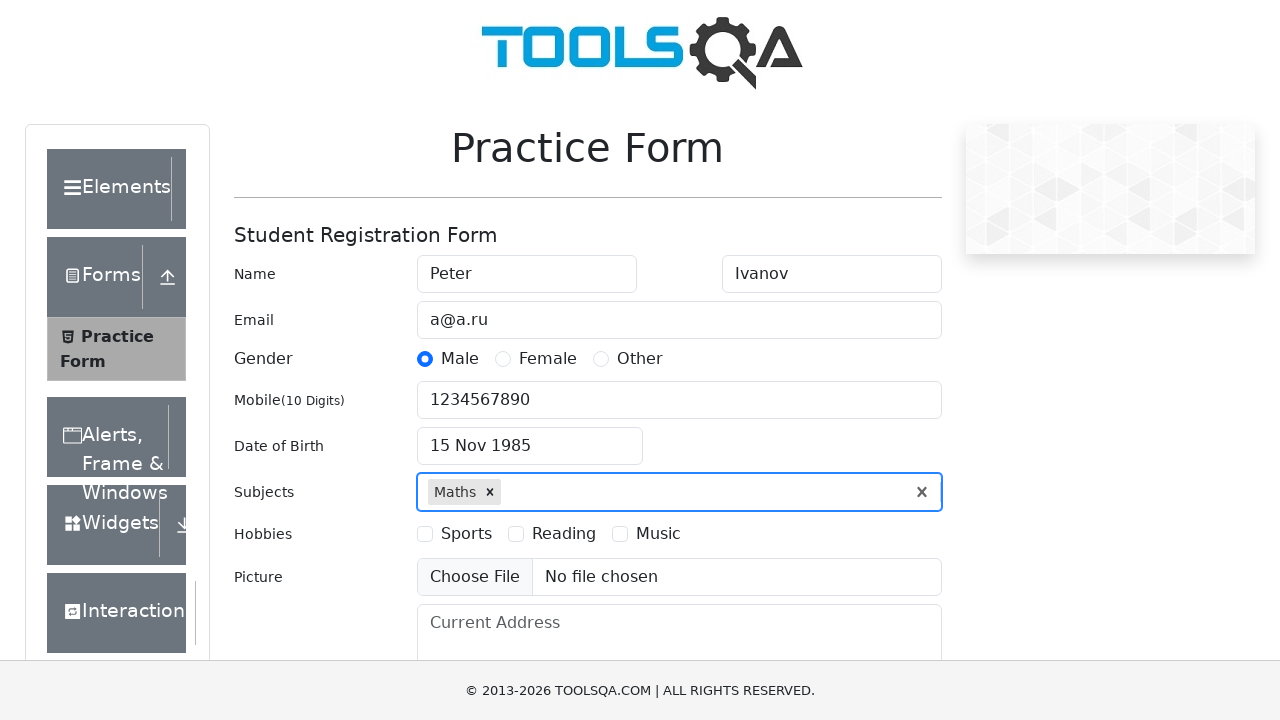

Selected Sports hobby checkbox at (466, 534) on [for=hobbies-checkbox-1]
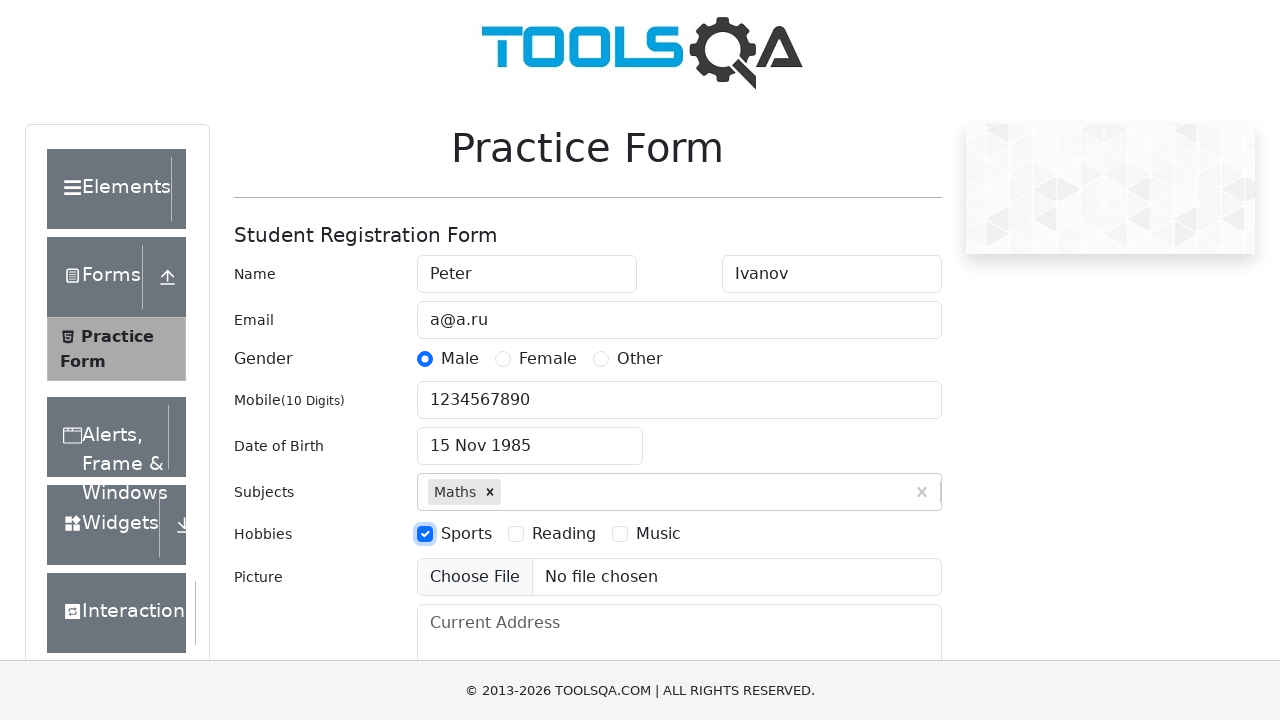

Filled current address with 'CA, San Francisco, 17 avn, 1' on #currentAddress
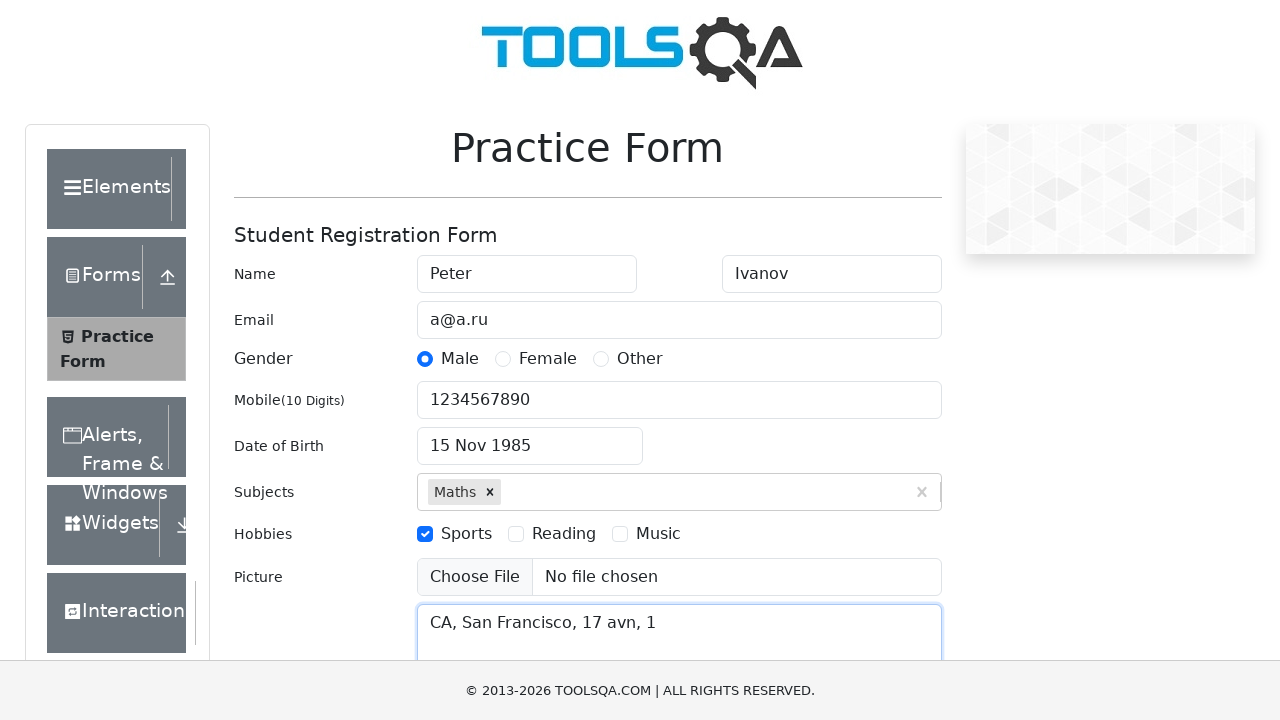

Scrolled to submit button
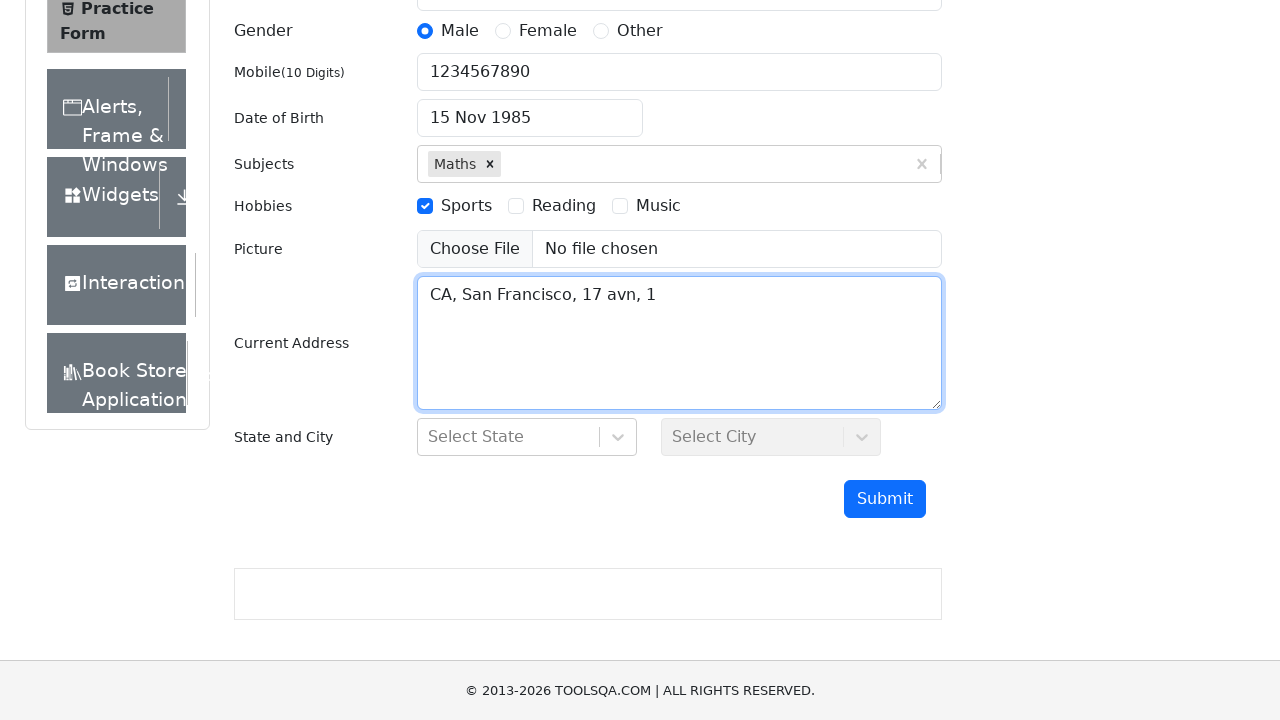

Filled state input with 'NCR' on #react-select-3-input
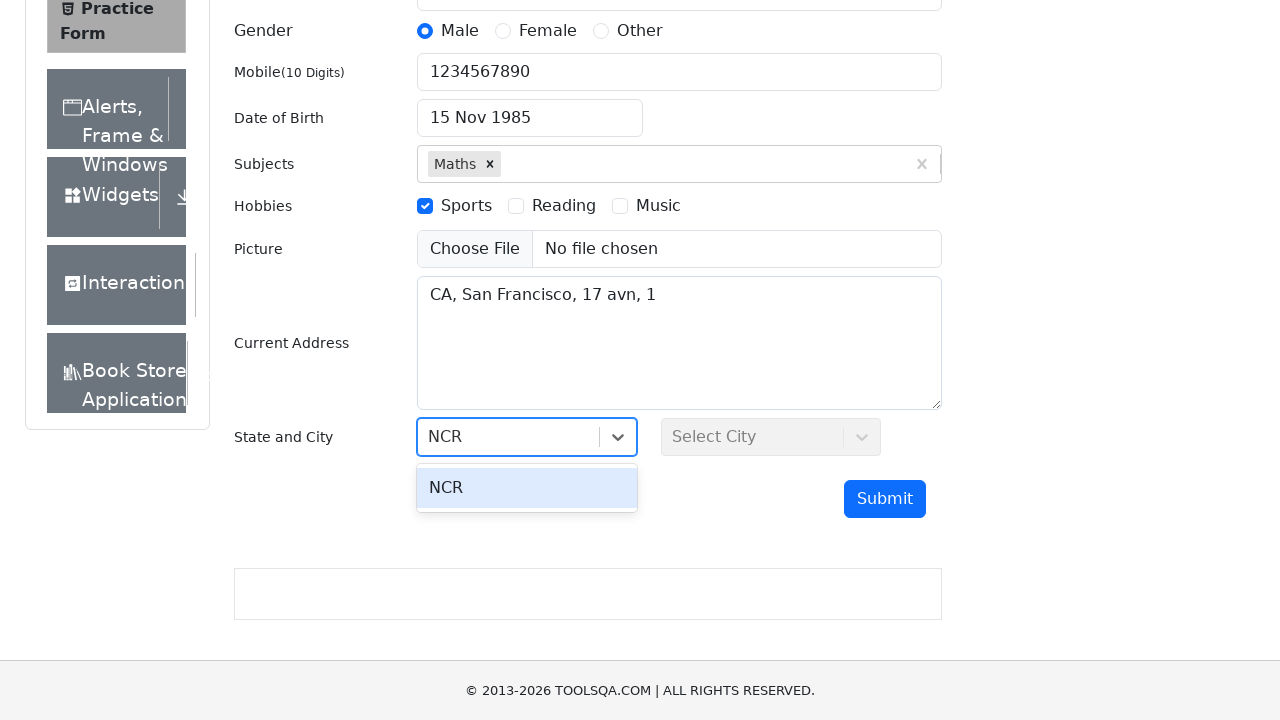

Selected NCR from state dropdown at (527, 488) on #react-select-3-option-0
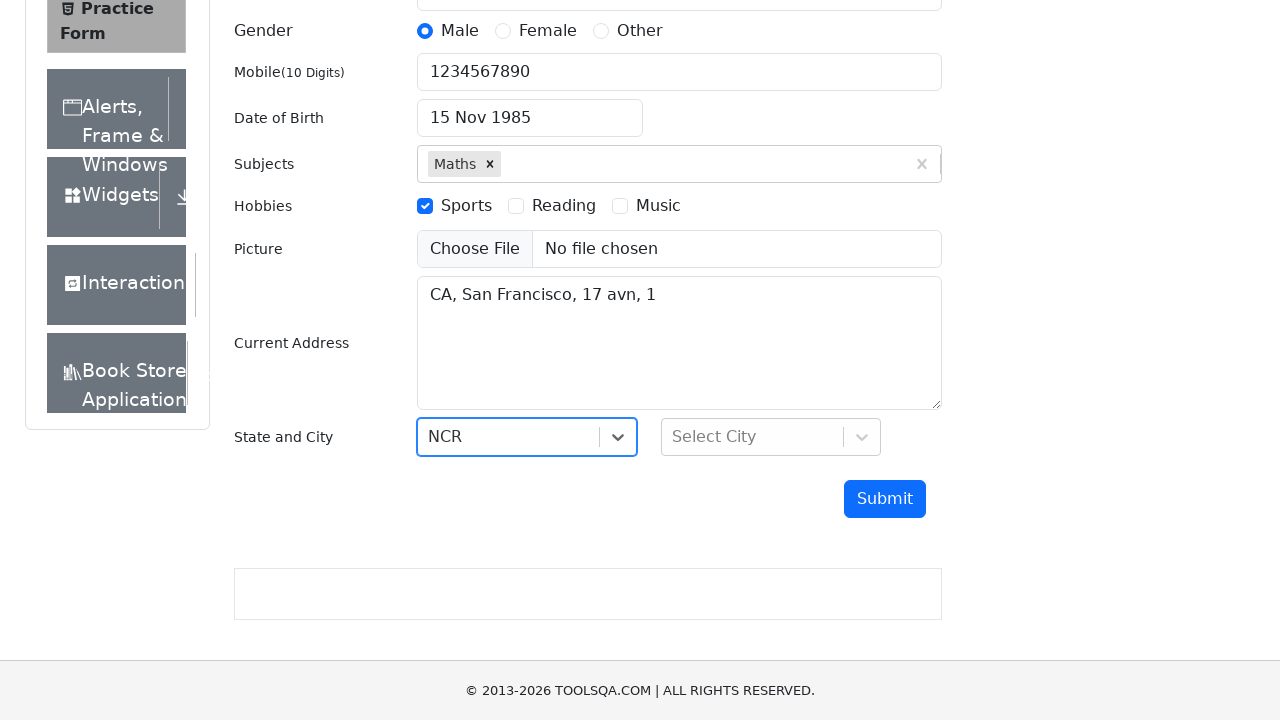

Filled city input with 'Delhi' on #react-select-4-input
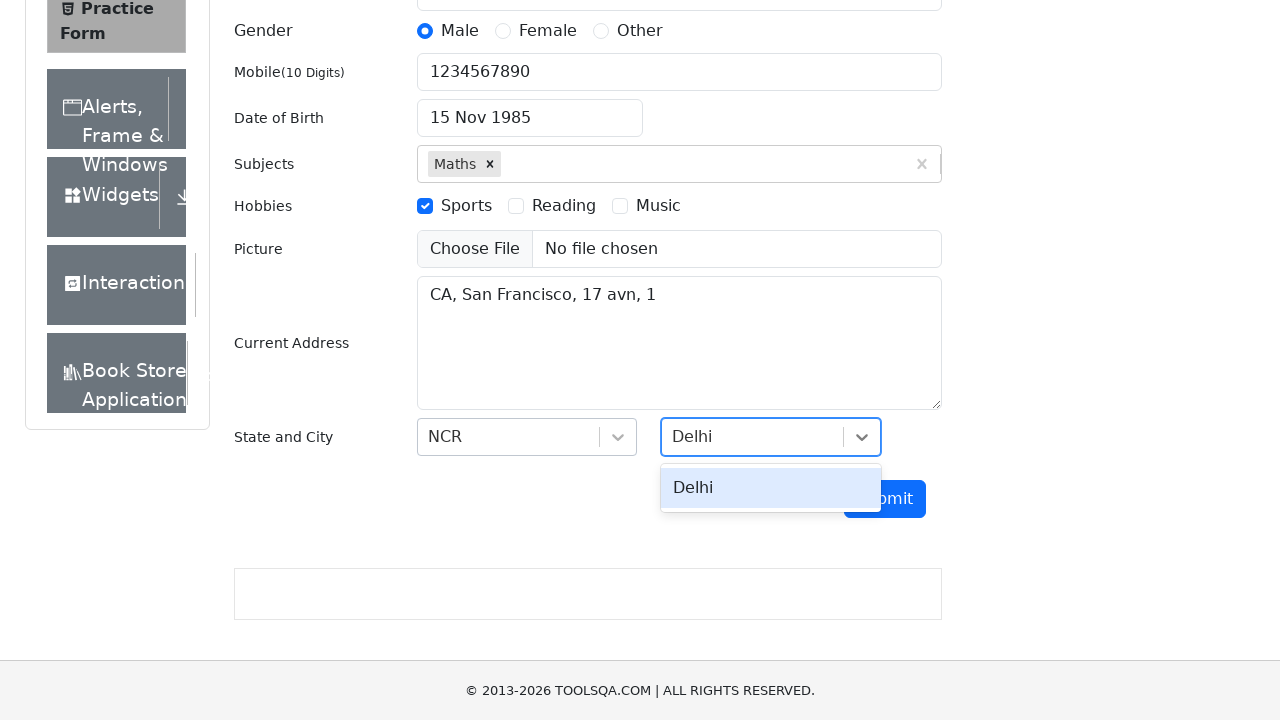

Selected Delhi from city dropdown at (771, 488) on #react-select-4-option-0
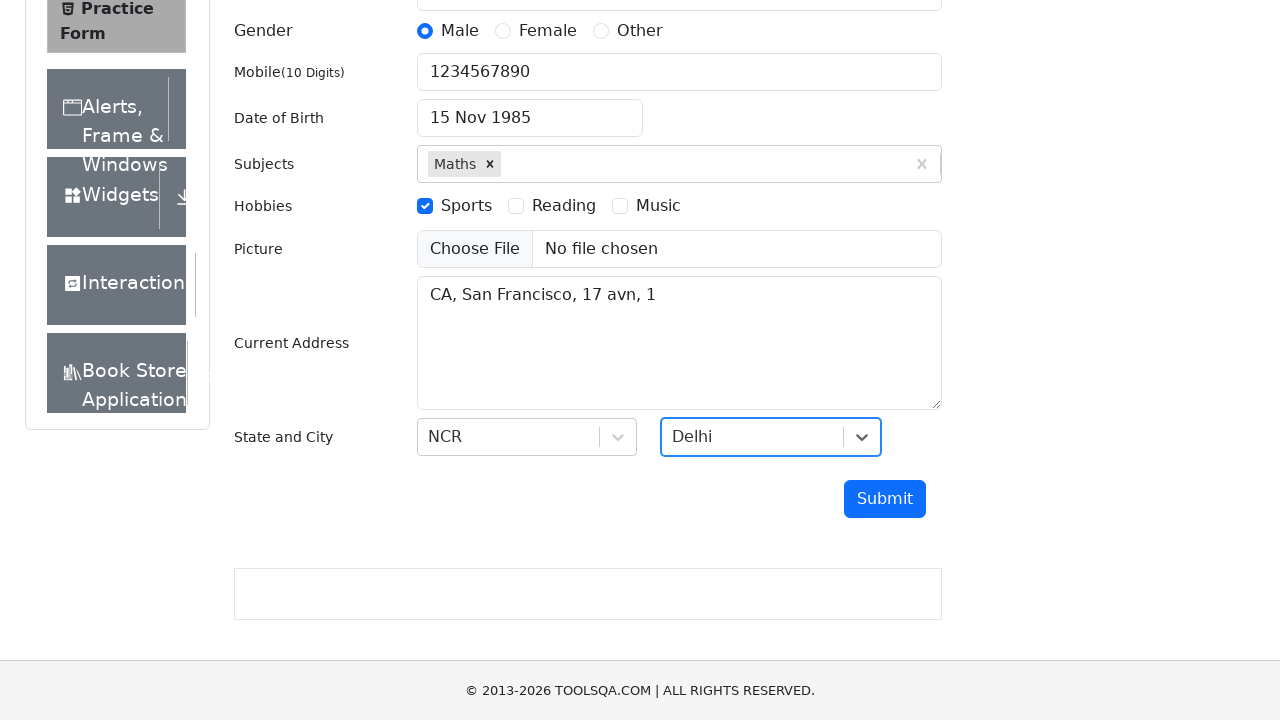

Clicked submit button to submit the registration form at (885, 499) on #submit
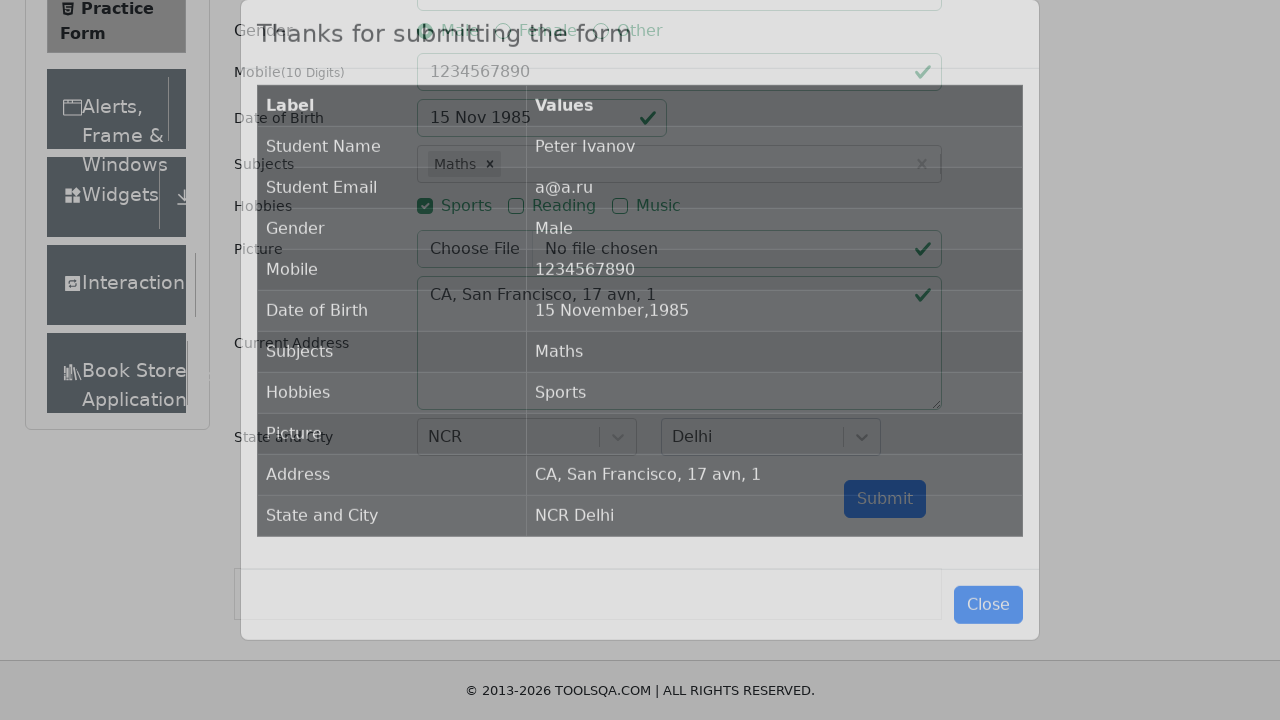

Results table loaded successfully
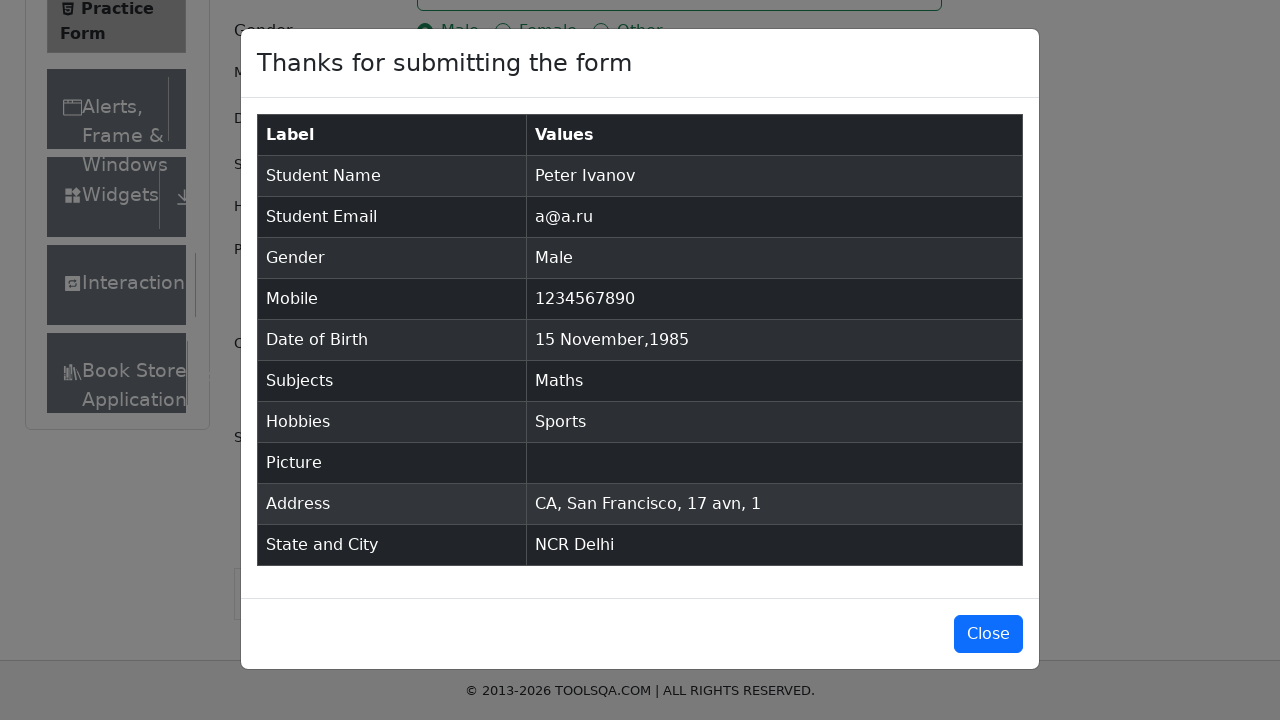

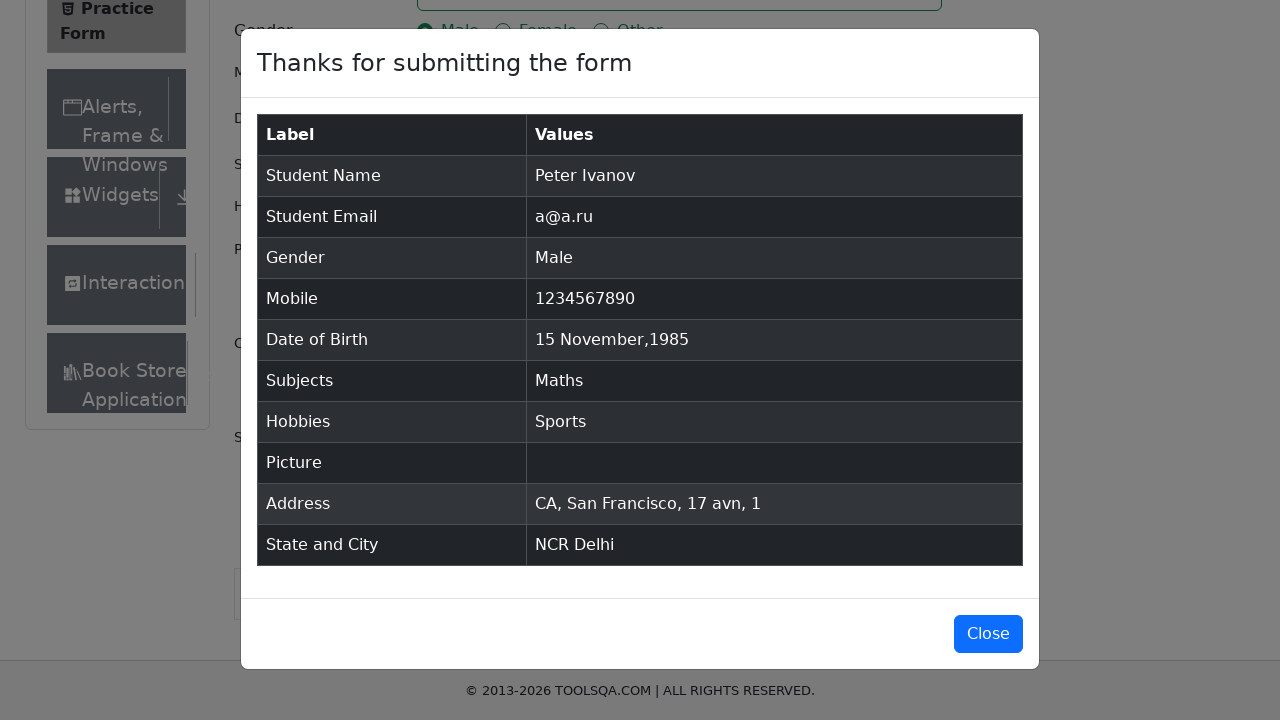